Tests the sortable list functionality on demoqa.com by scrolling to the list area and performing drag-and-drop operations to reorder list items.

Starting URL: https://demoqa.com/sortable

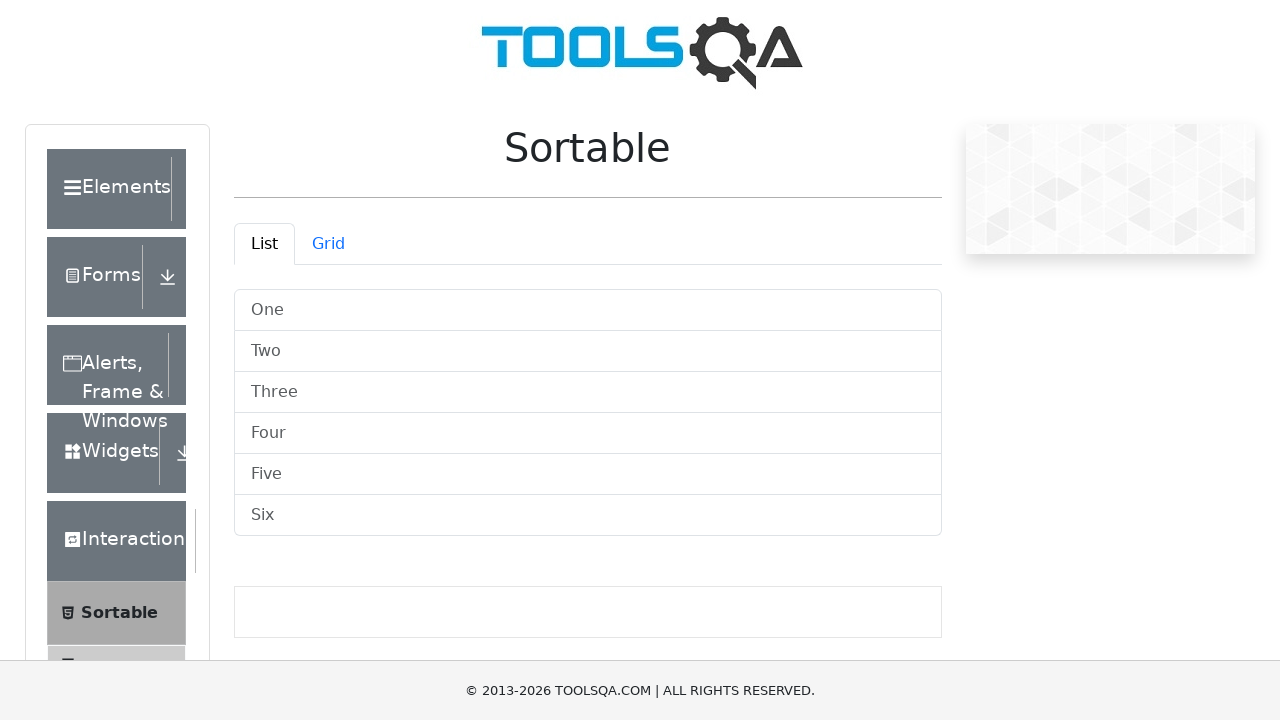

Scrolled down the page by 400 pixels to bring sortable list into view
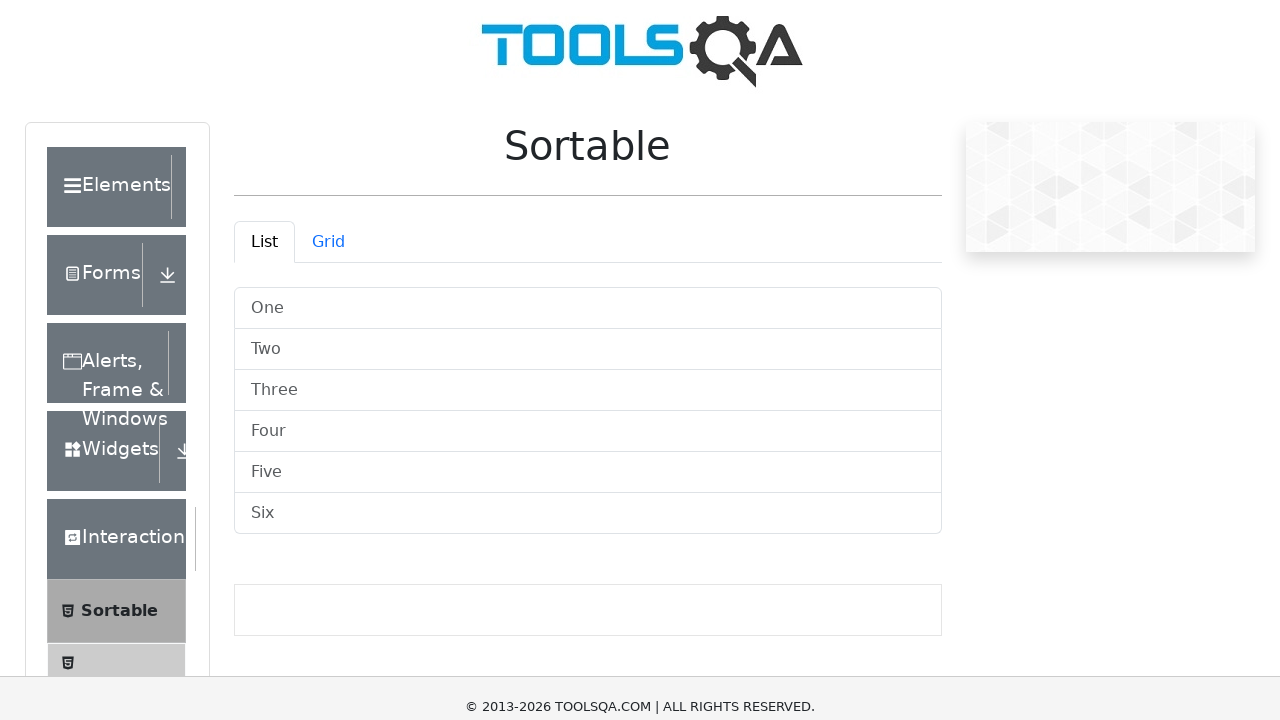

Sortable list items are now visible
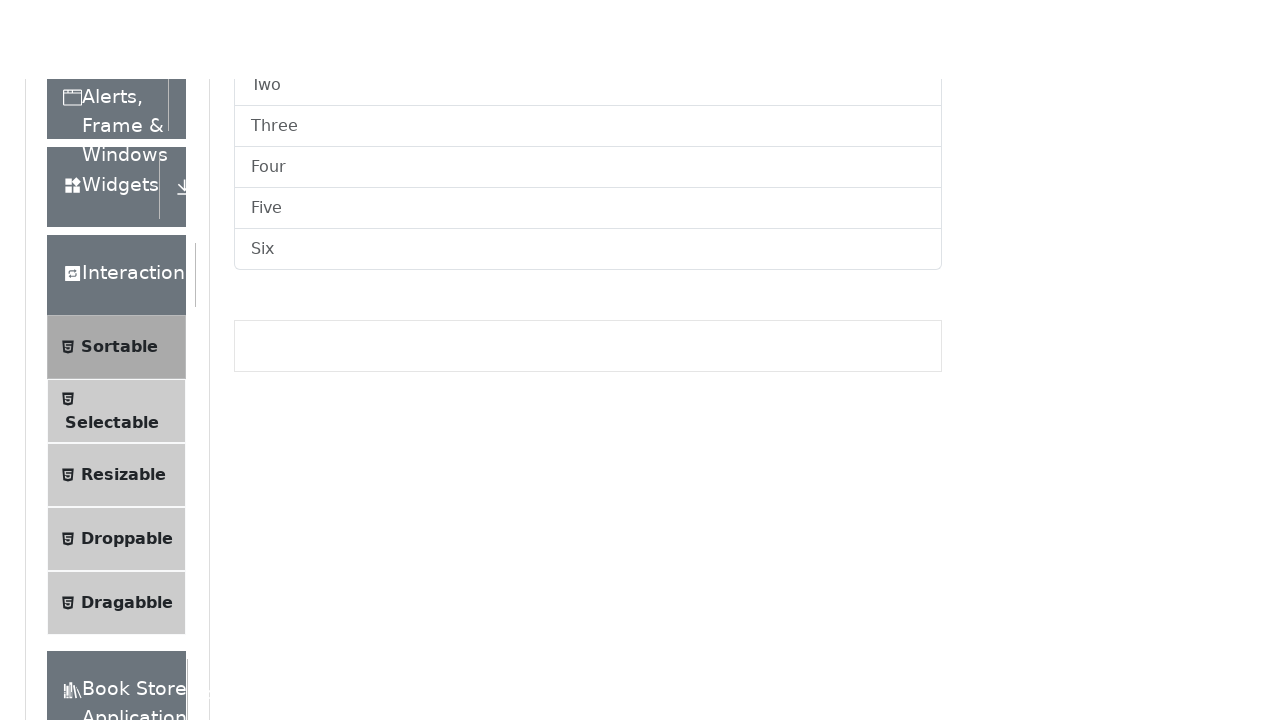

Retrieved all 6 sortable list items
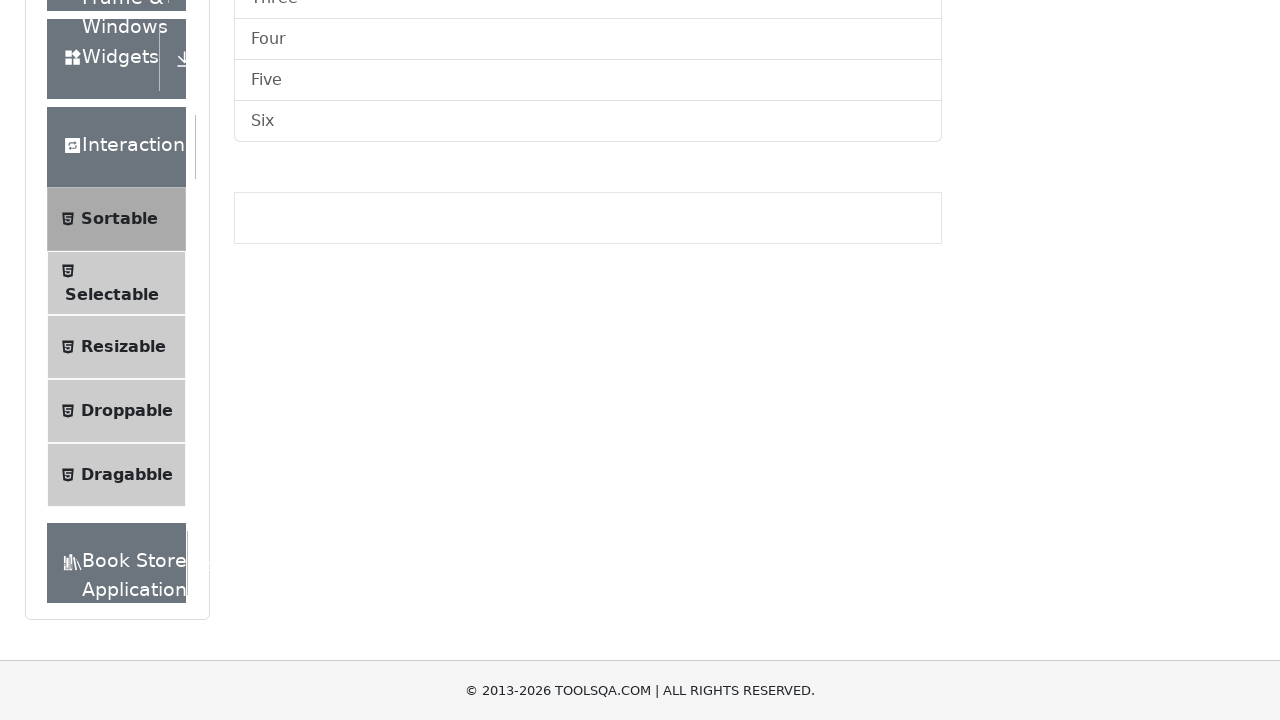

Waited 1000ms before drag-and-drop operation 1
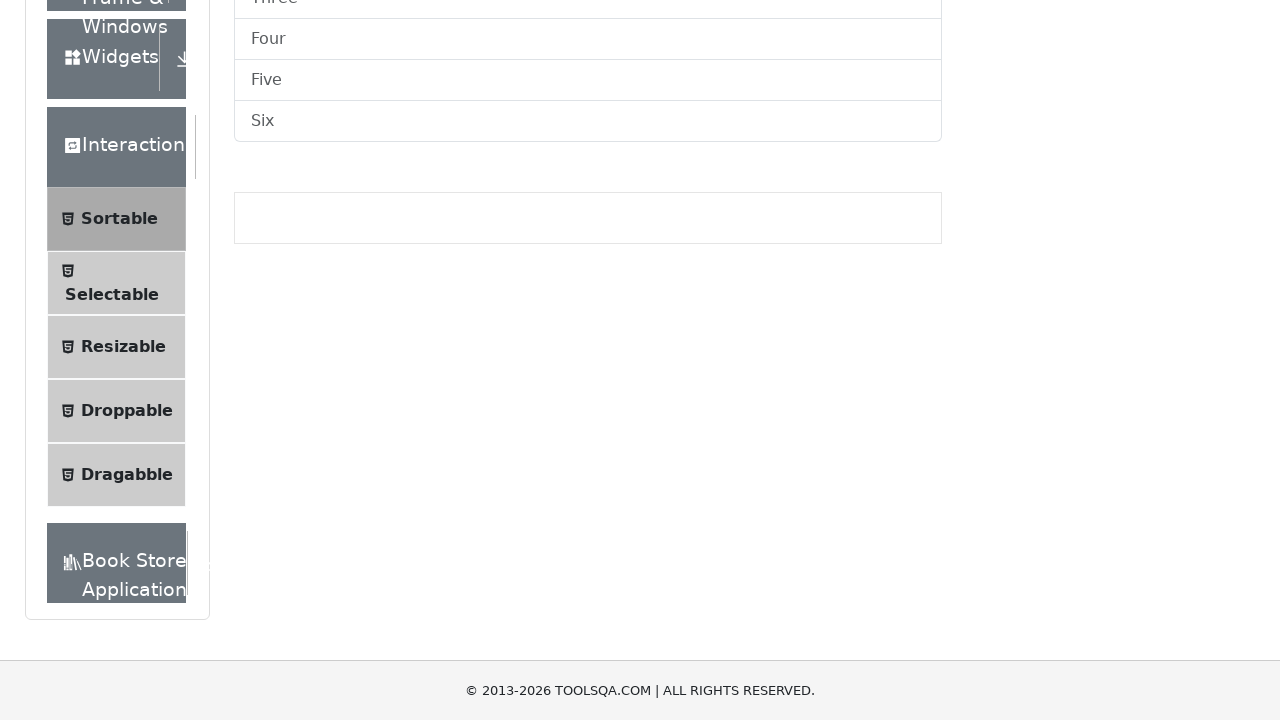

Dragged list item 0 to position of list item 1 at (588, 352)
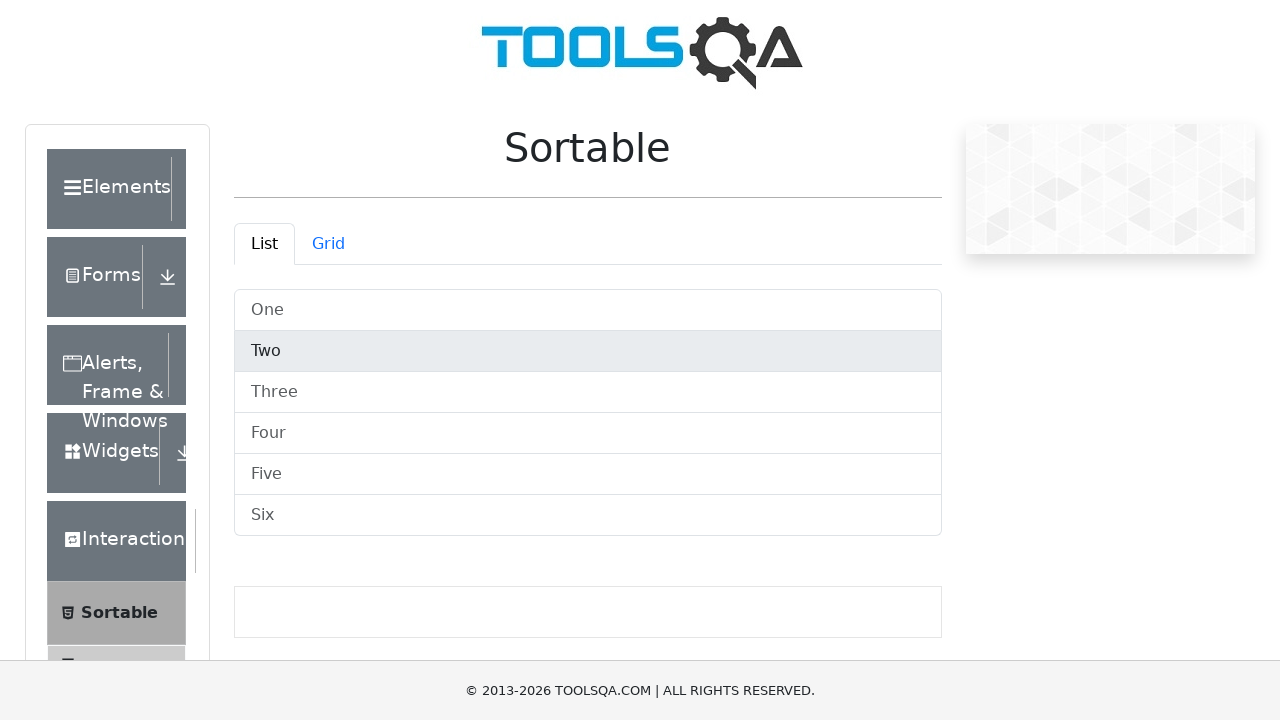

Waited 1000ms before drag-and-drop operation 2
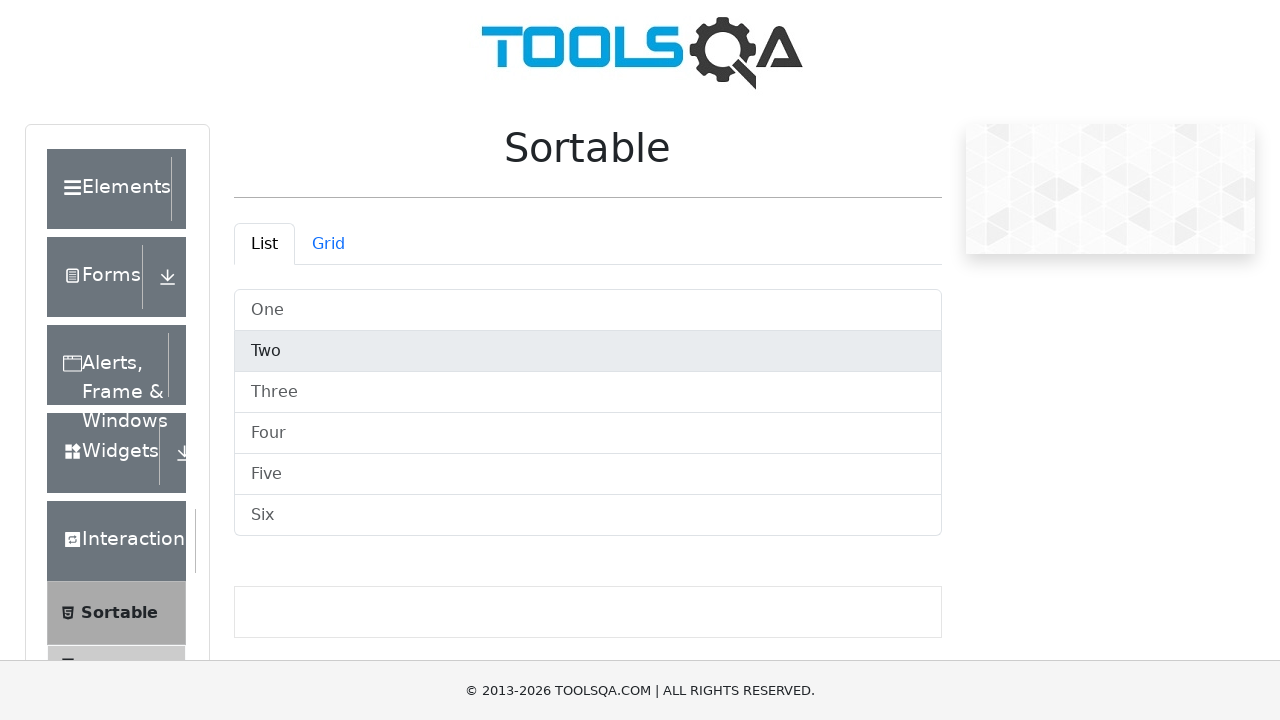

Dragged list item 1 to position of list item 2 at (588, 392)
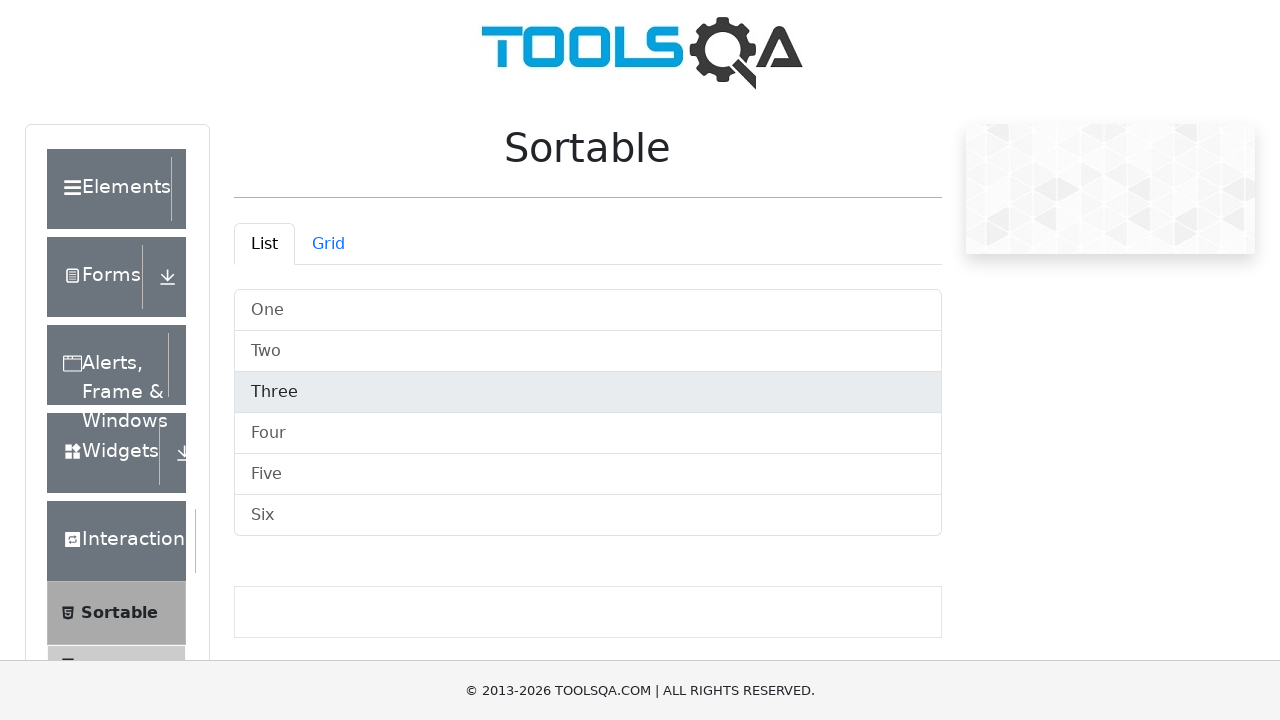

Waited 1000ms before drag-and-drop operation 3
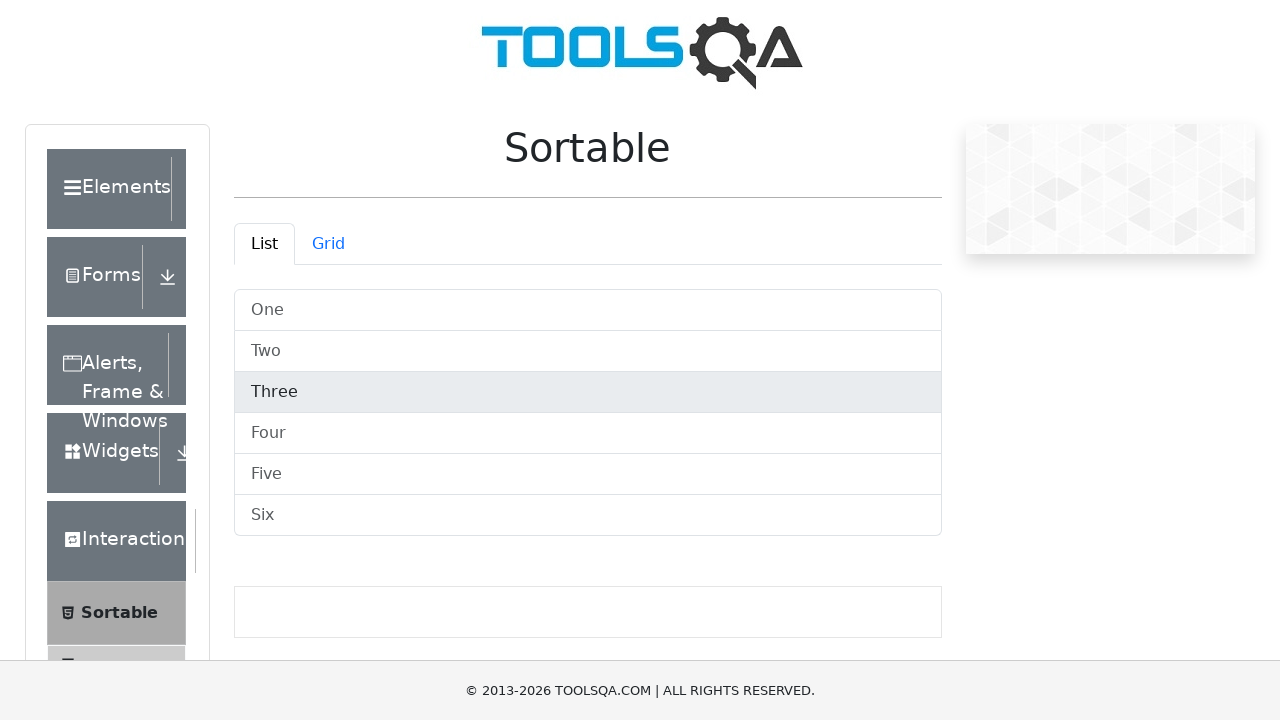

Dragged list item 2 to position of list item 3 at (588, 434)
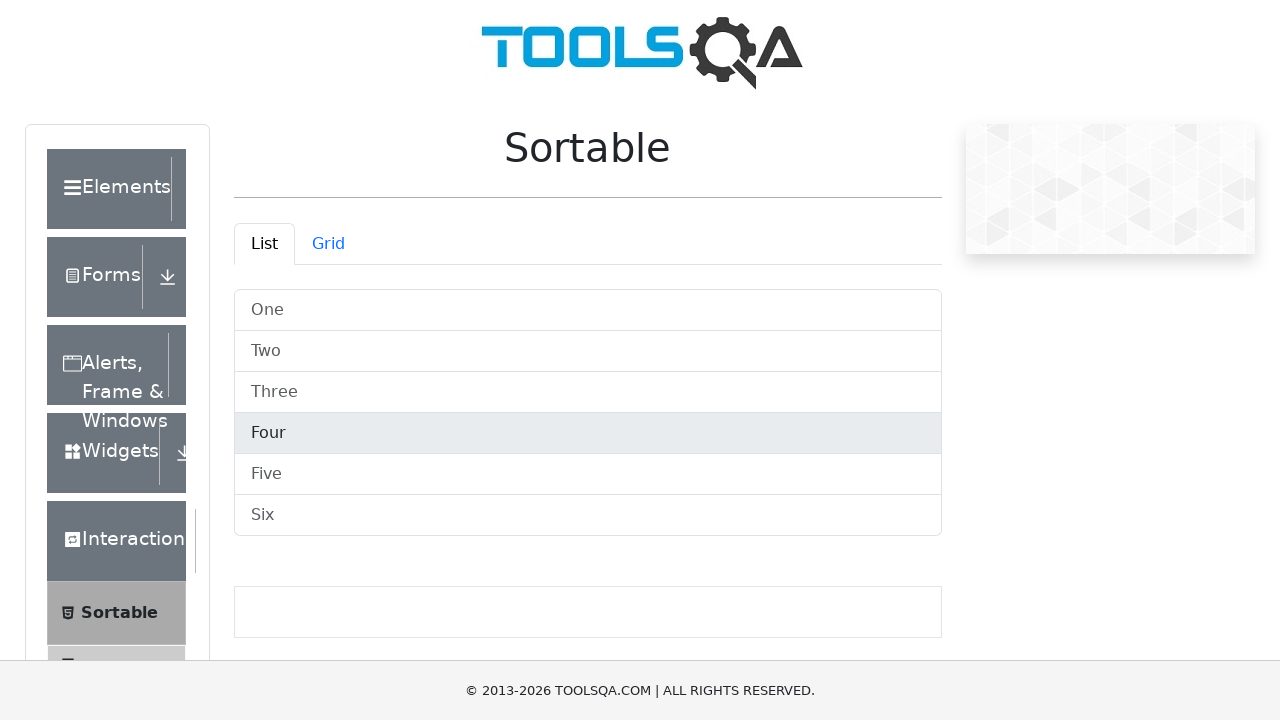

Waited 1000ms before drag-and-drop operation 4
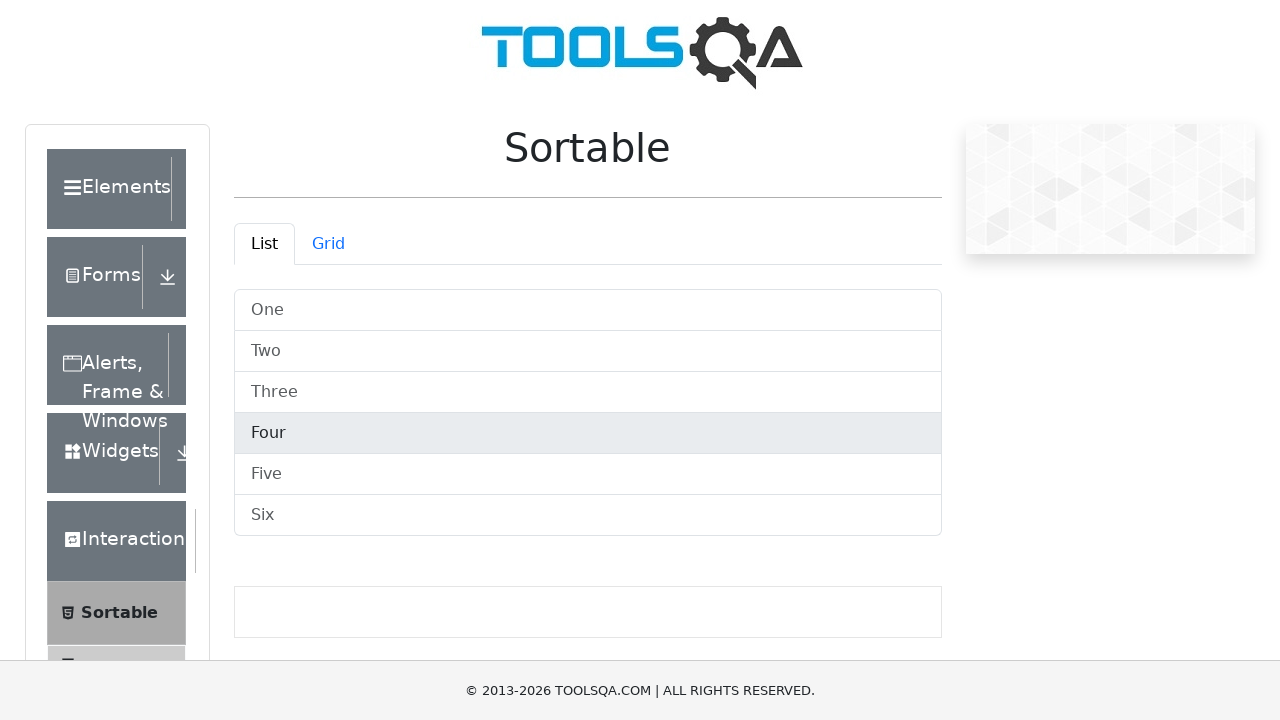

Dragged list item 3 to position of list item 4 at (588, 474)
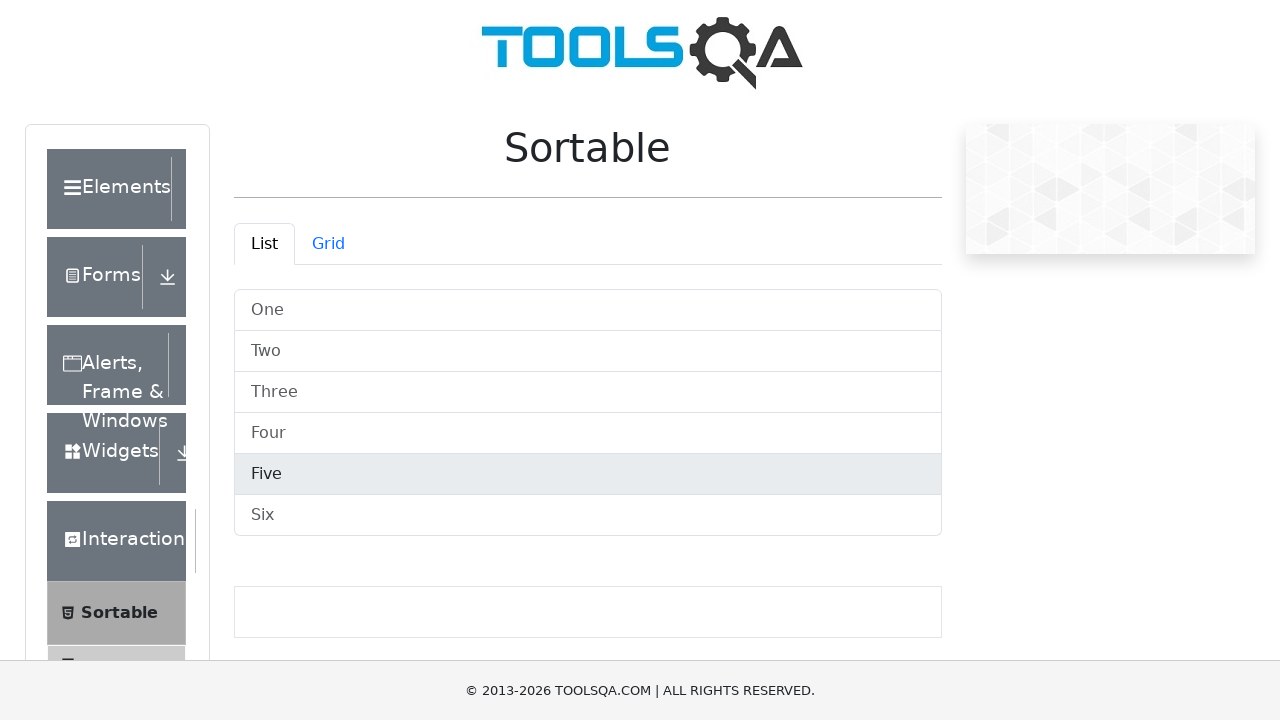

Waited 1000ms before drag-and-drop operation 5
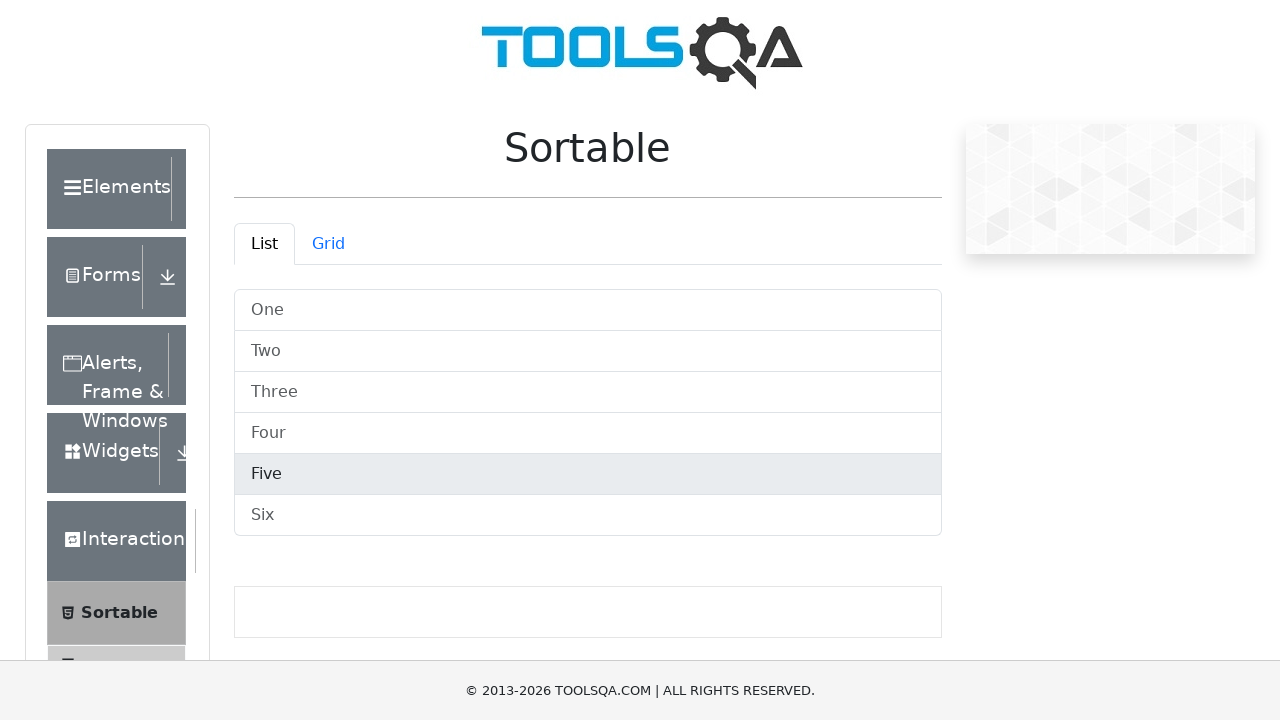

Dragged list item 4 to position of list item 5 at (588, 516)
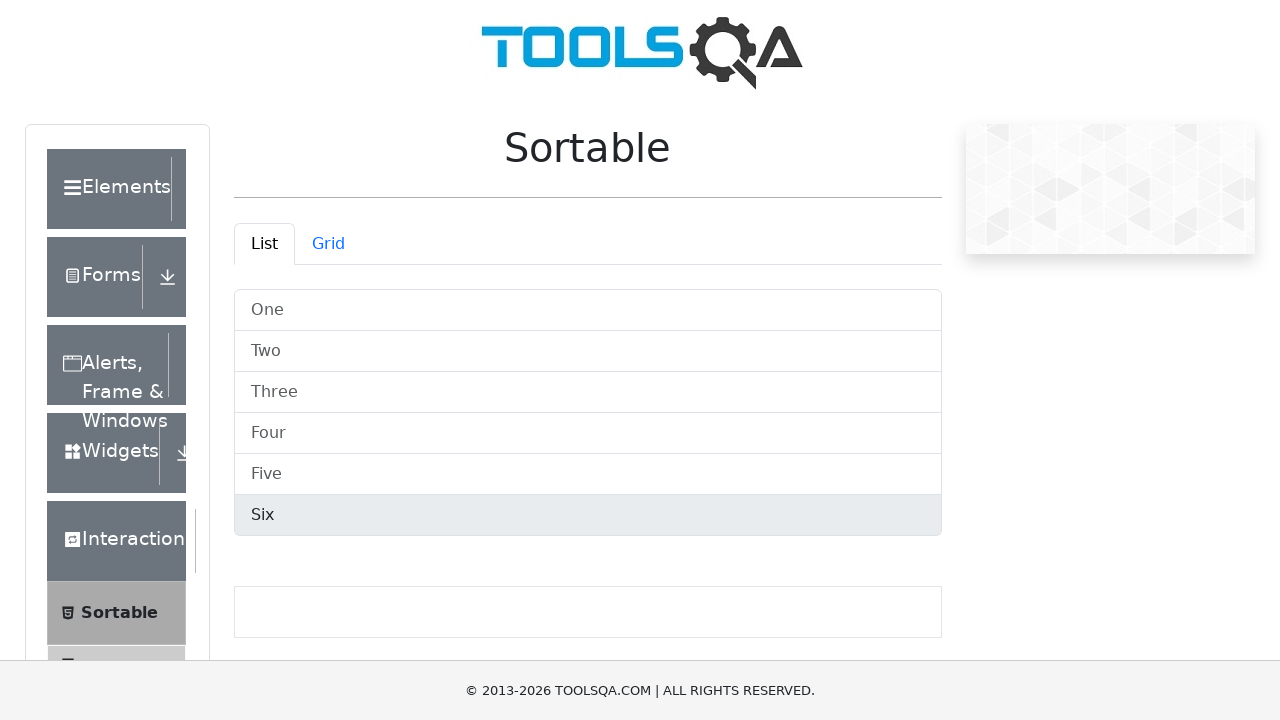

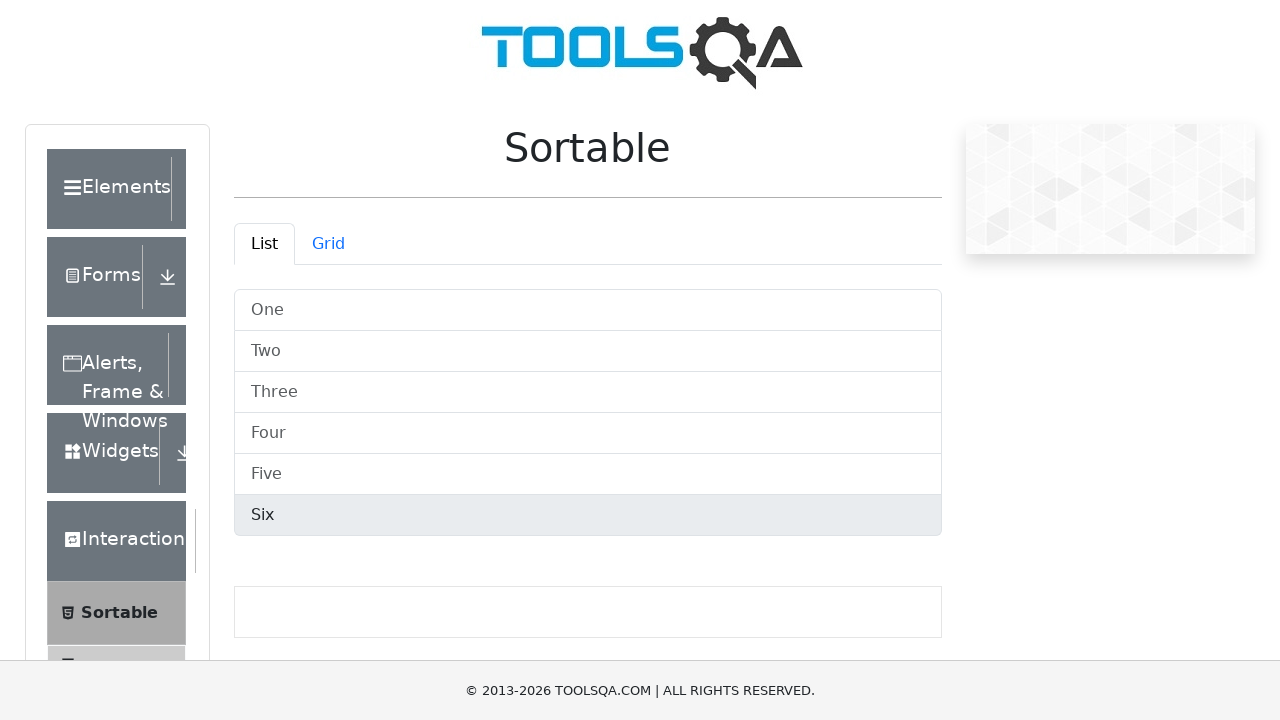